Tests double-click functionality by switching to an iframe and double-clicking on text to verify its style changes to red

Starting URL: https://www.w3schools.com/tags/tryit.asp?filename=tryhtml5_ev_ondblclick2

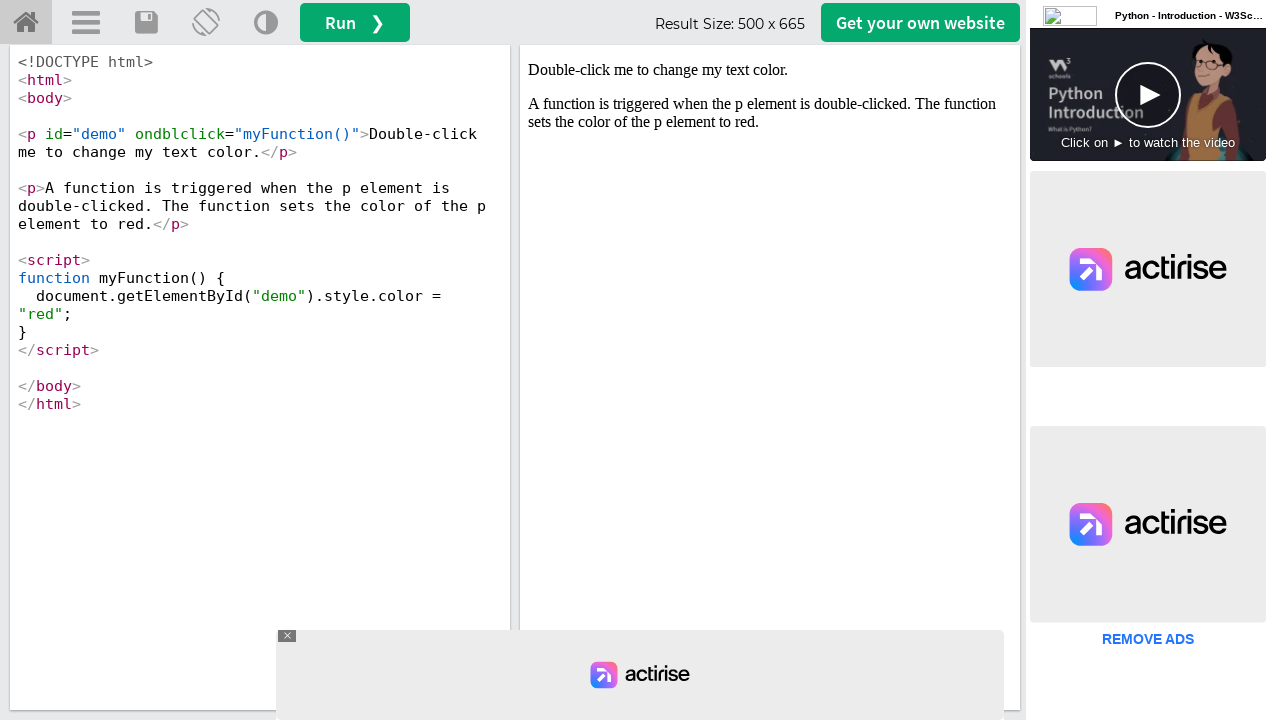

Located iframe with id 'iframeResult' containing demo content
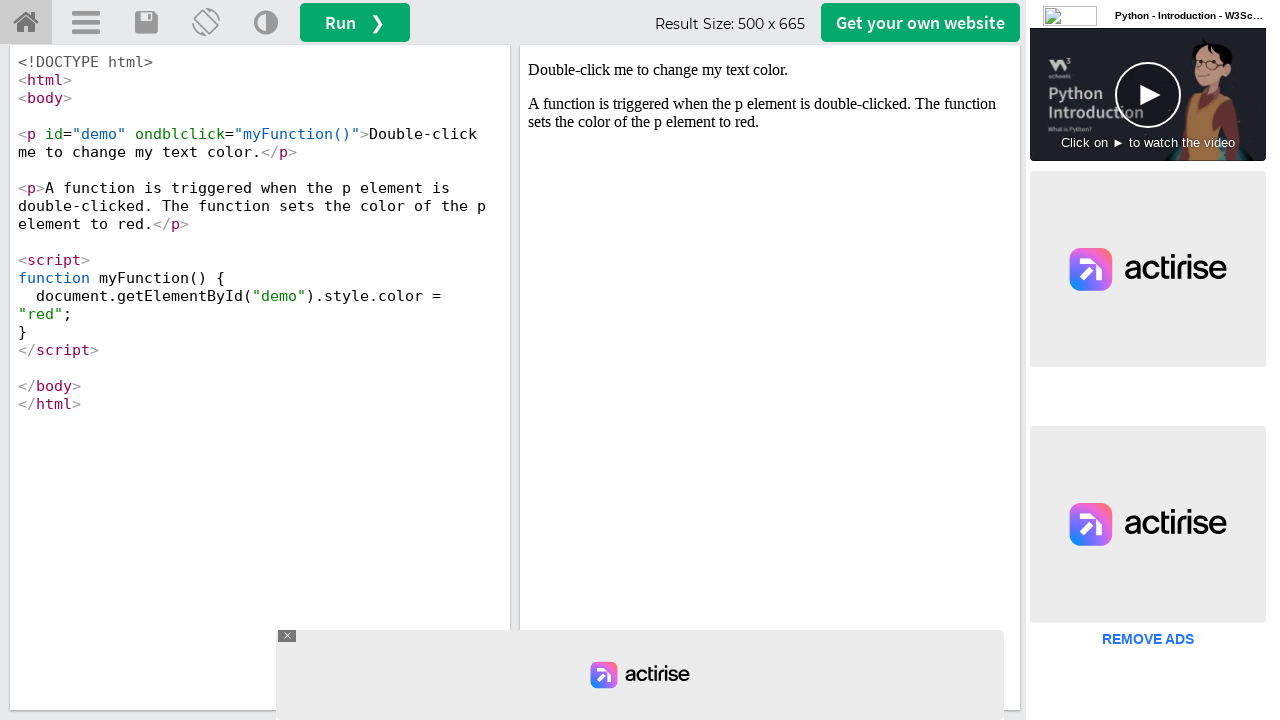

Located text element with id 'demo' inside iframe
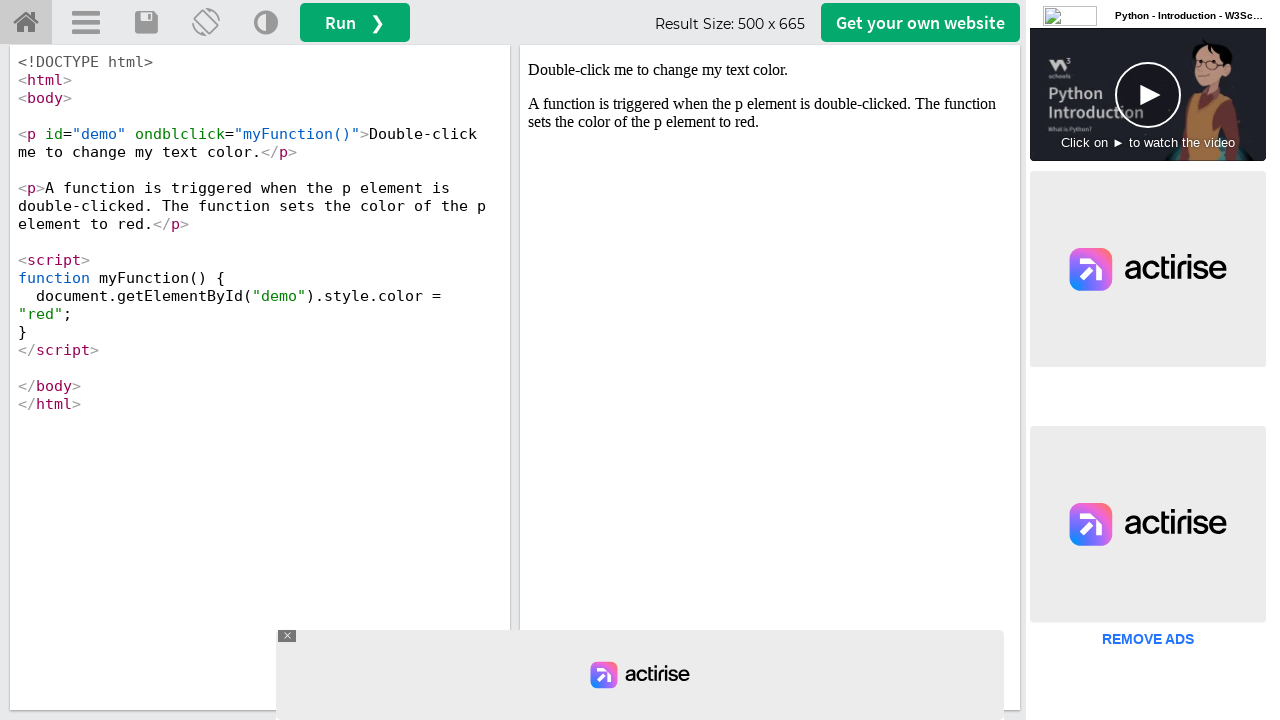

Double-clicked on the text element to trigger style change at (770, 70) on #iframeResult >> internal:control=enter-frame >> #demo
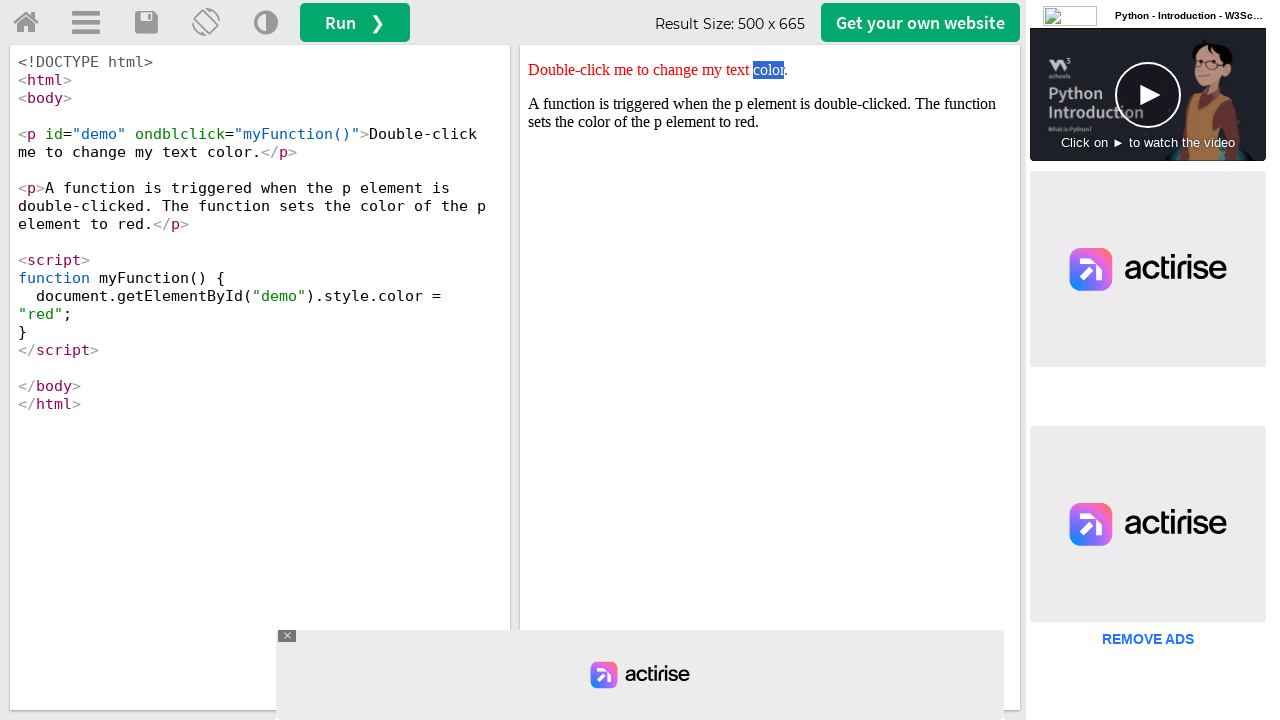

Retrieved style attribute value: 'color: red;'
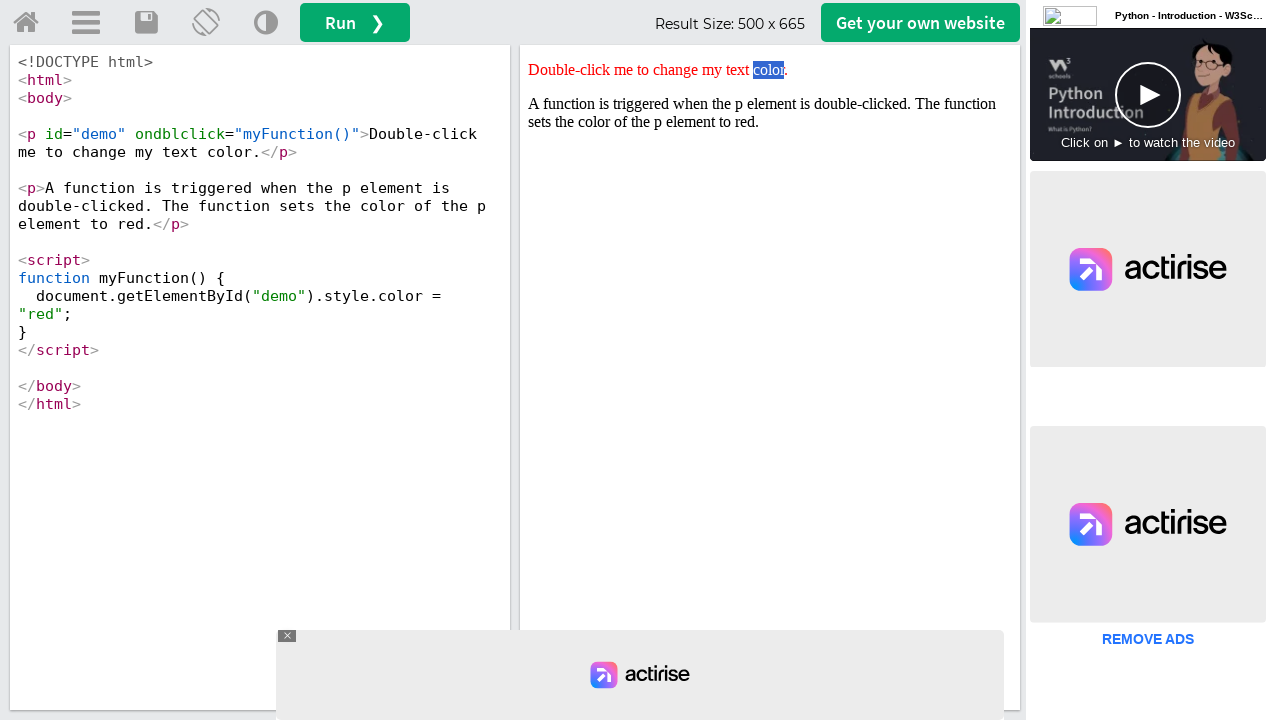

Verified that 'red' is present in the element's style attribute
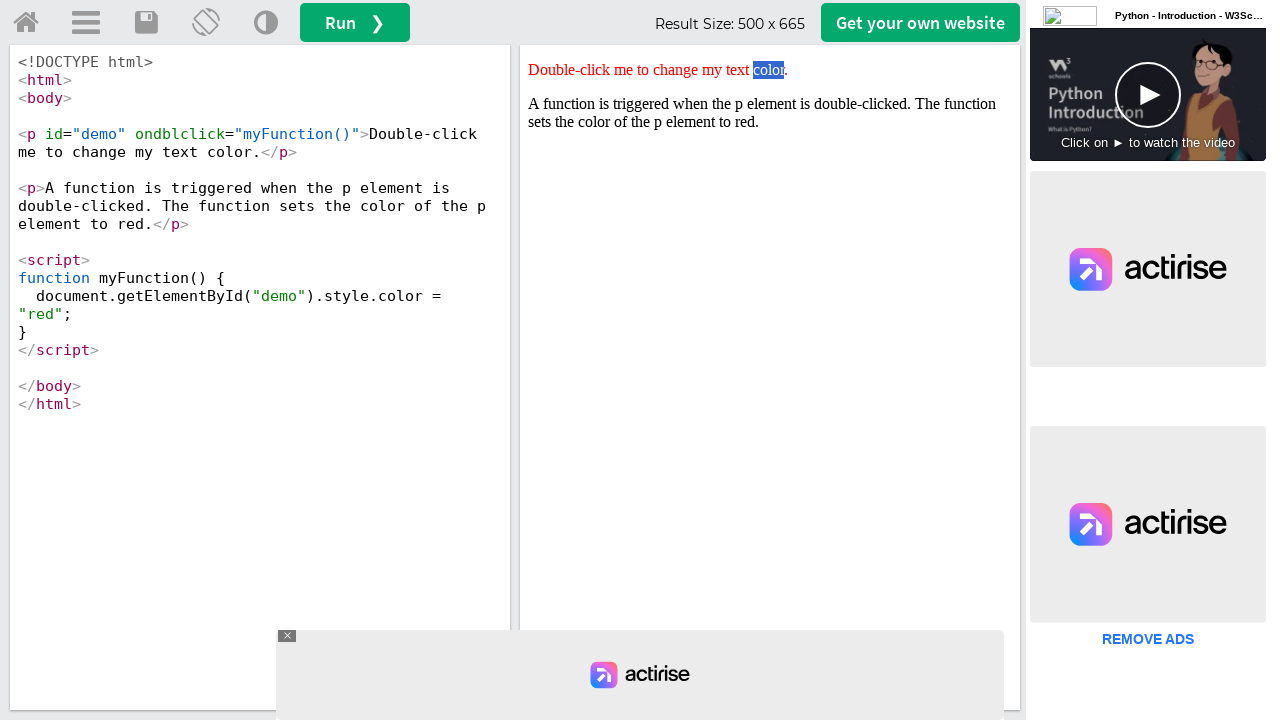

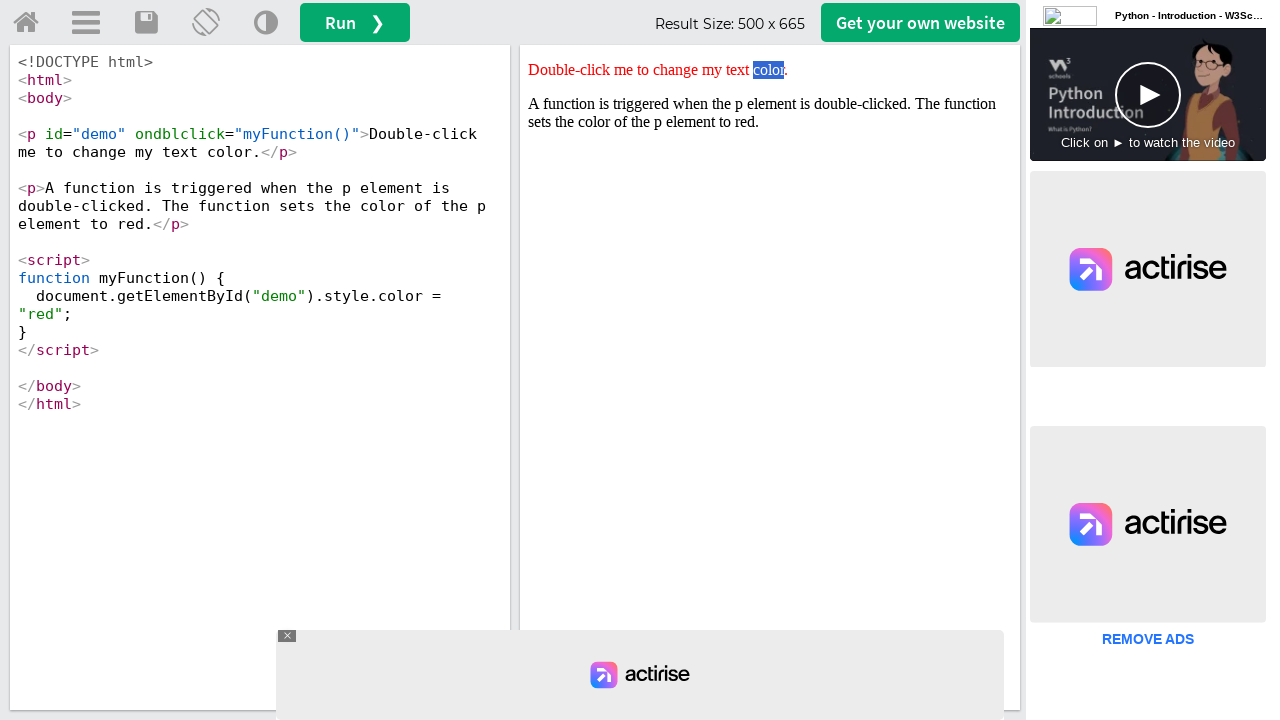